Tests marking individual items as complete by checking their checkboxes

Starting URL: https://demo.playwright.dev/todomvc

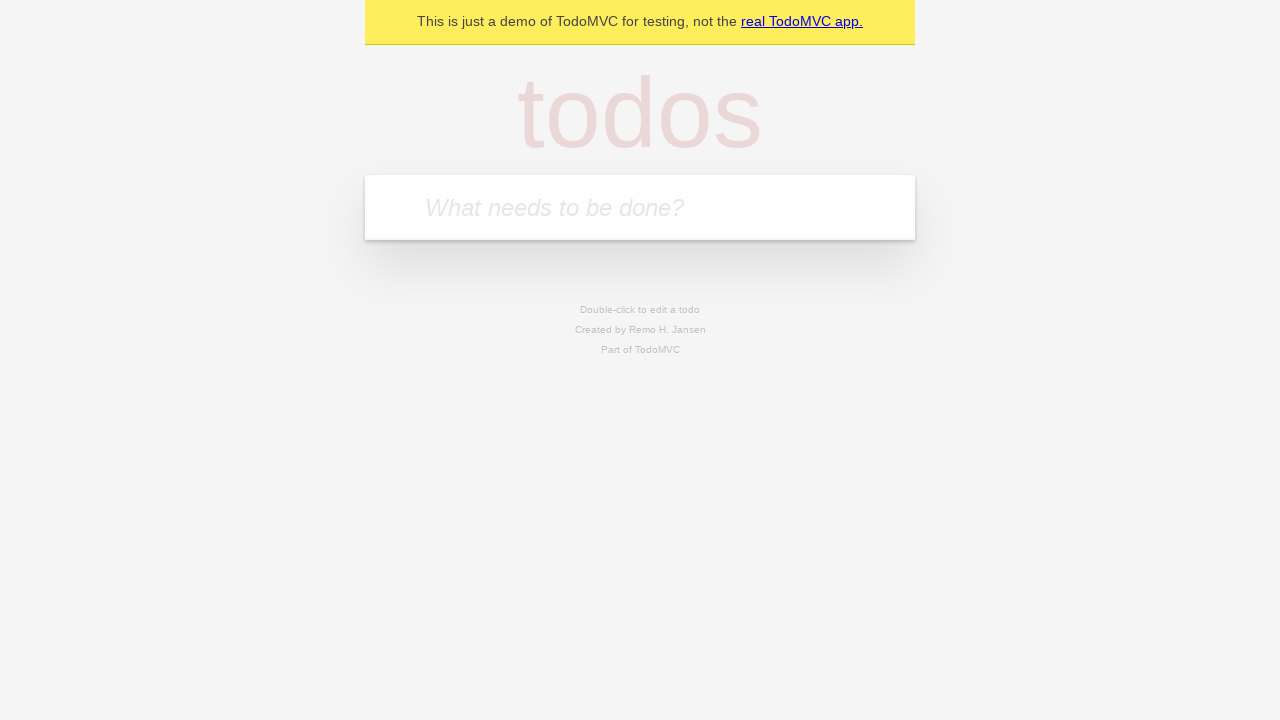

Filled todo input with 'buy some cheese' on internal:attr=[placeholder="What needs to be done?"i]
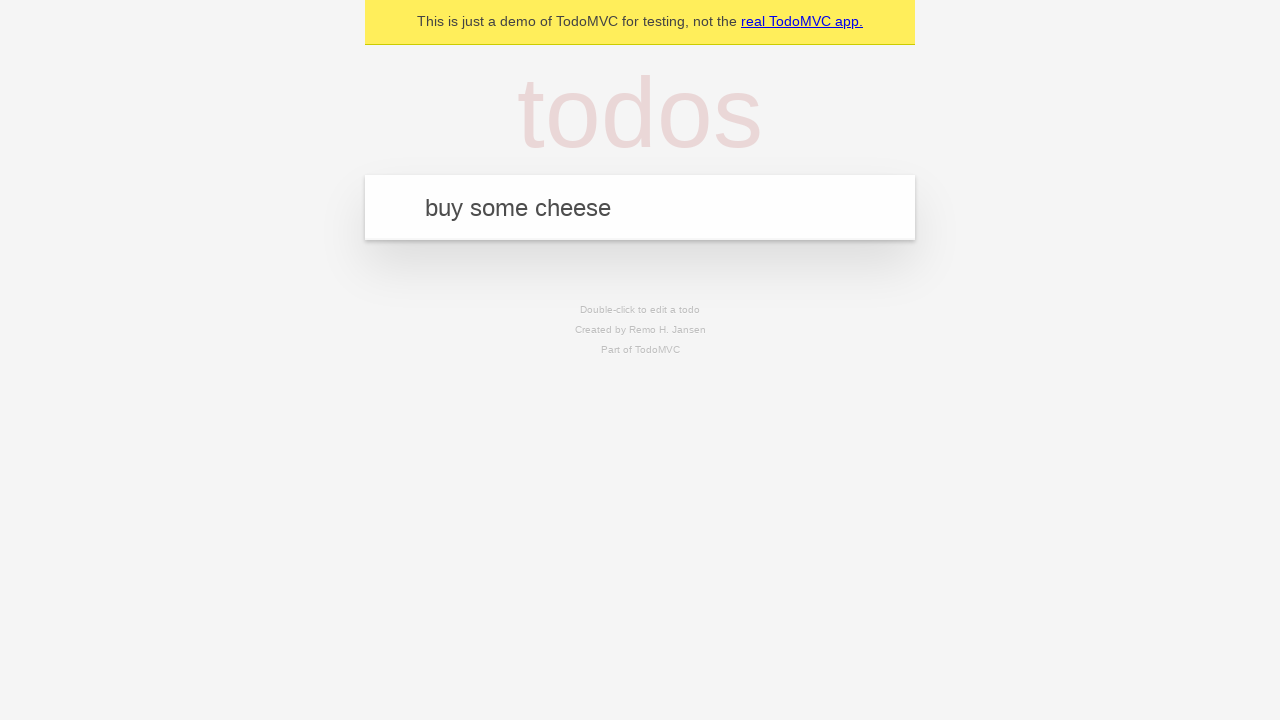

Pressed Enter to create first todo item on internal:attr=[placeholder="What needs to be done?"i]
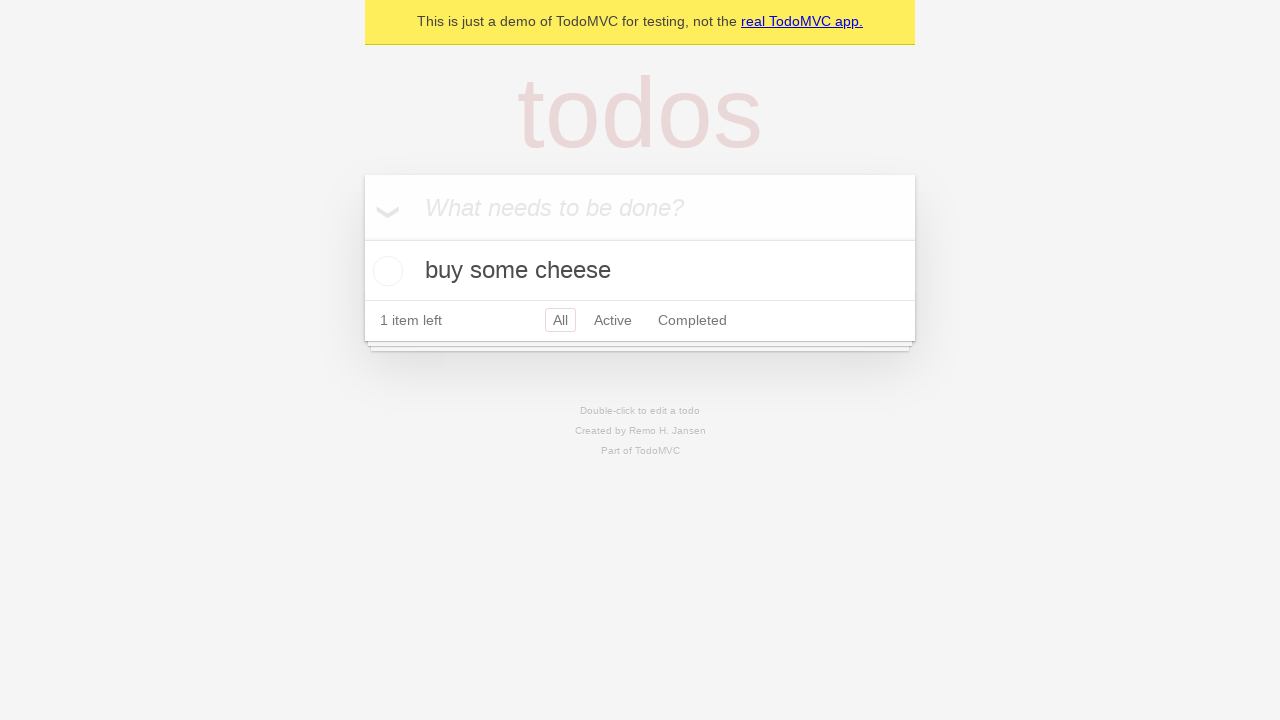

Filled todo input with 'feed the cat' on internal:attr=[placeholder="What needs to be done?"i]
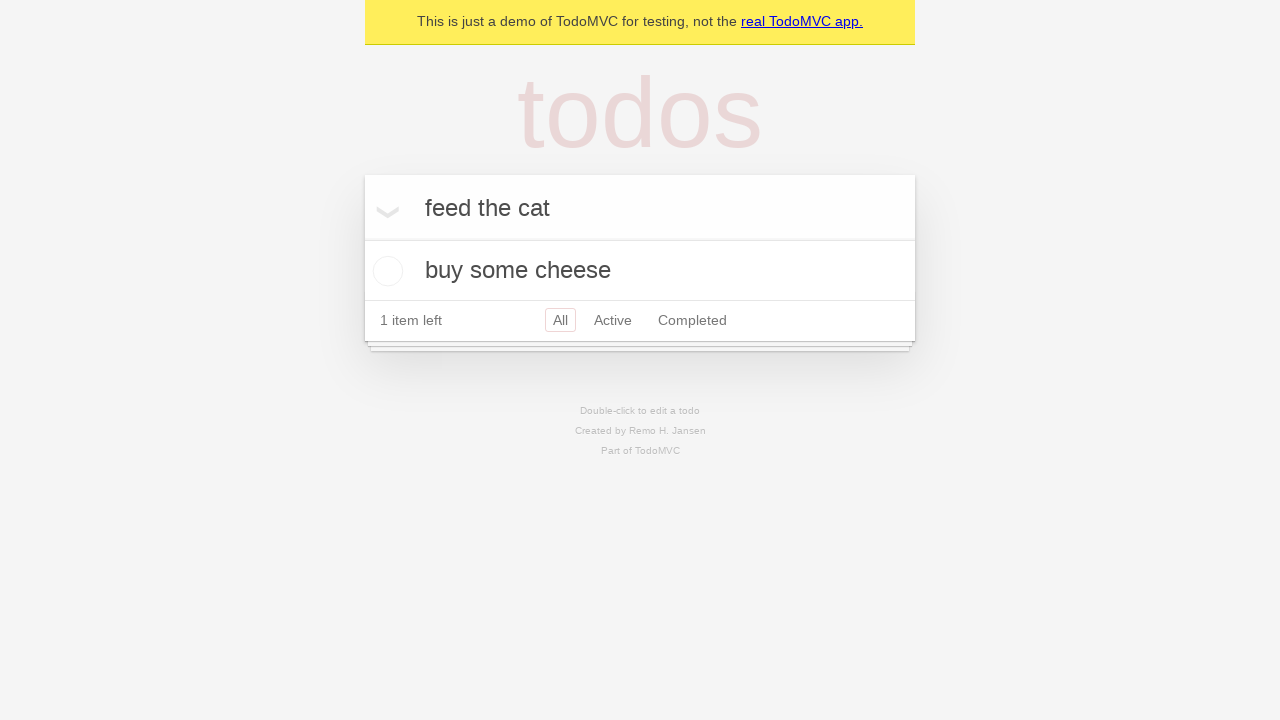

Pressed Enter to create second todo item on internal:attr=[placeholder="What needs to be done?"i]
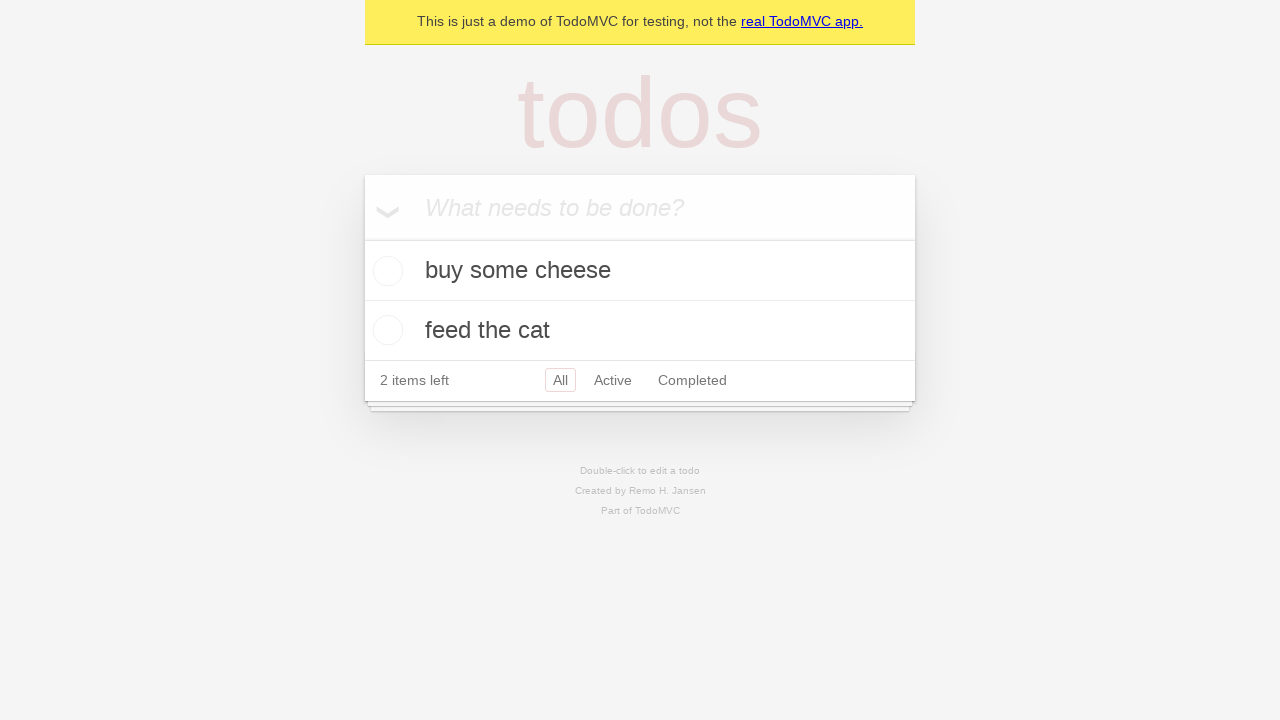

Waited for todo items to appear
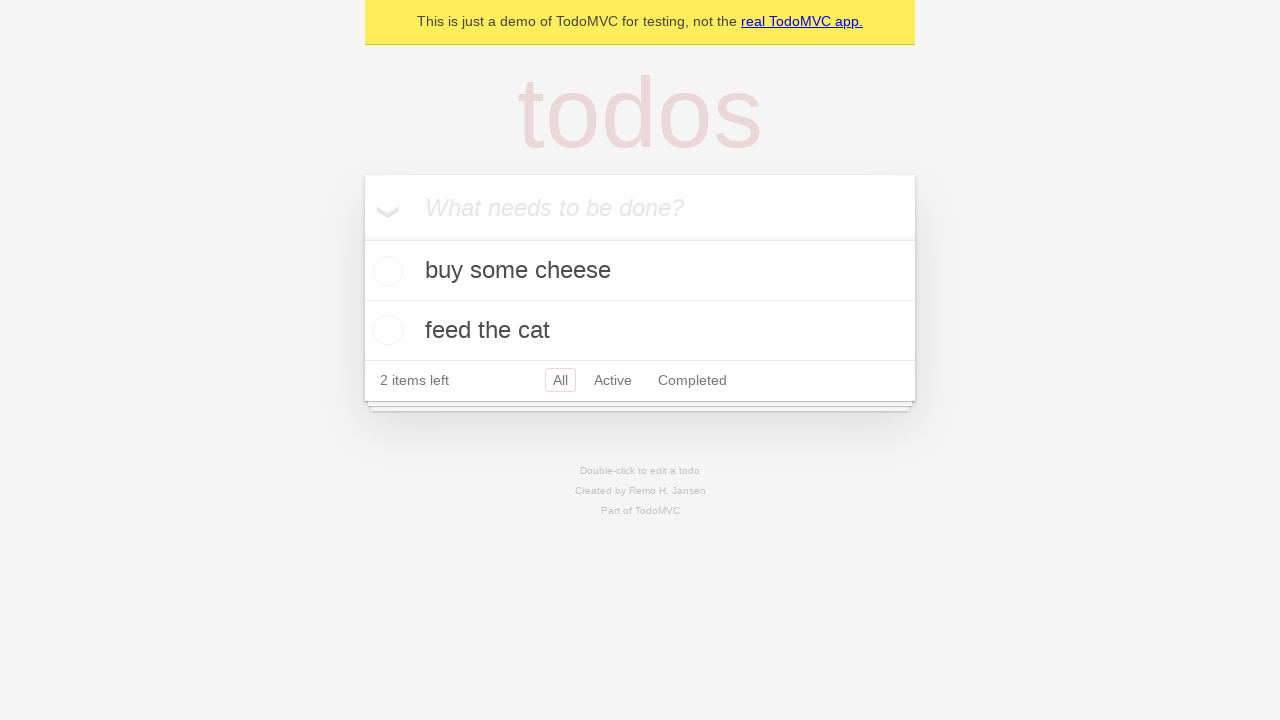

Checked checkbox for first todo item 'buy some cheese' at (385, 271) on internal:testid=[data-testid="todo-item"s] >> nth=0 >> internal:role=checkbox
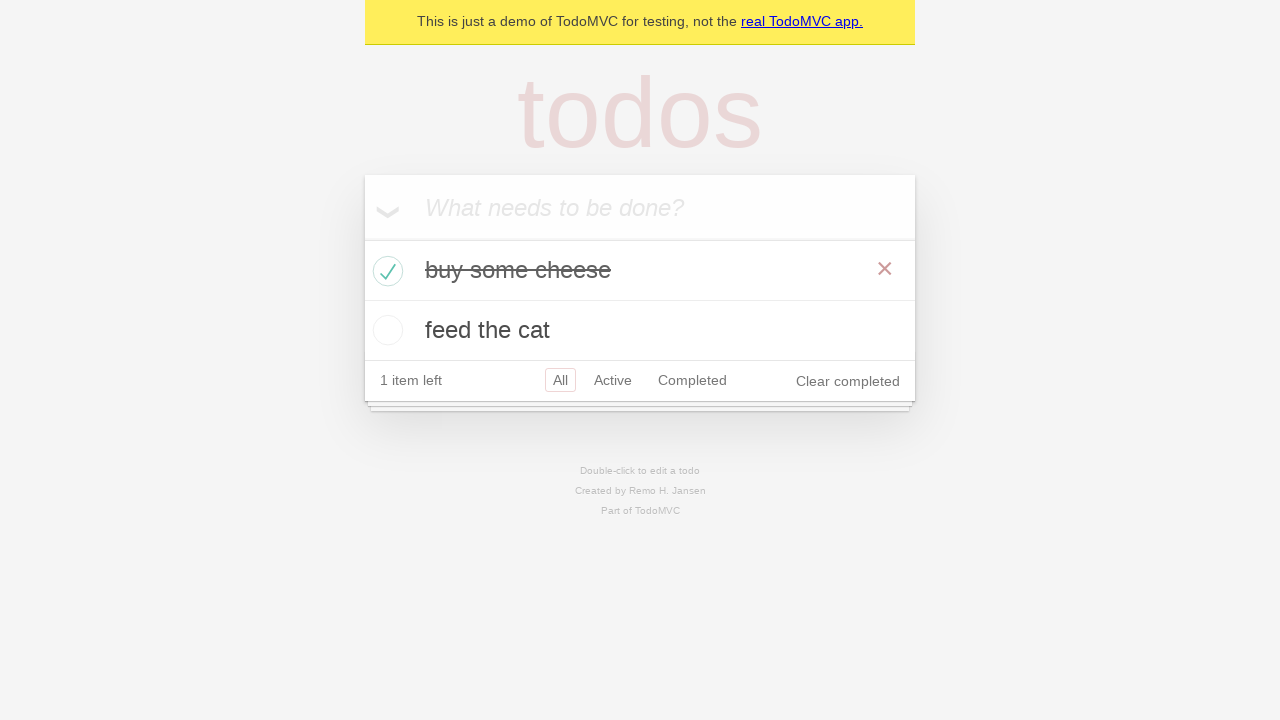

Checked checkbox for second todo item 'feed the cat' at (385, 330) on internal:testid=[data-testid="todo-item"s] >> nth=1 >> internal:role=checkbox
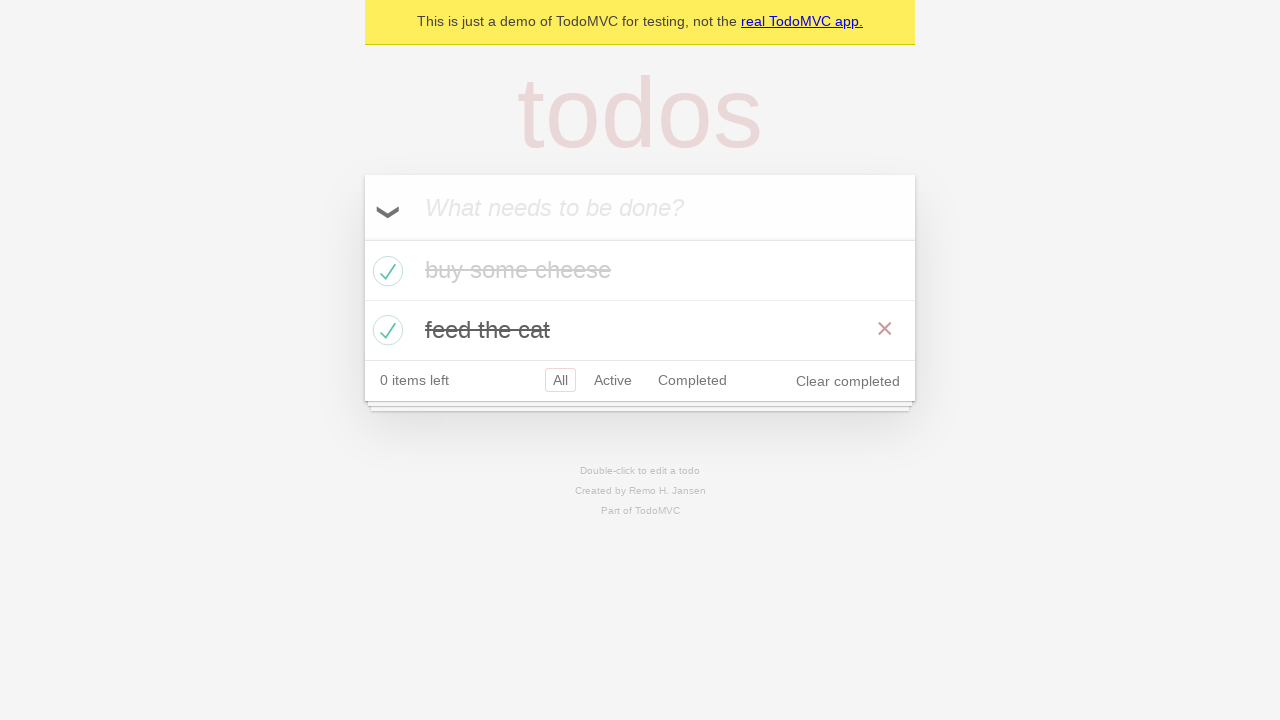

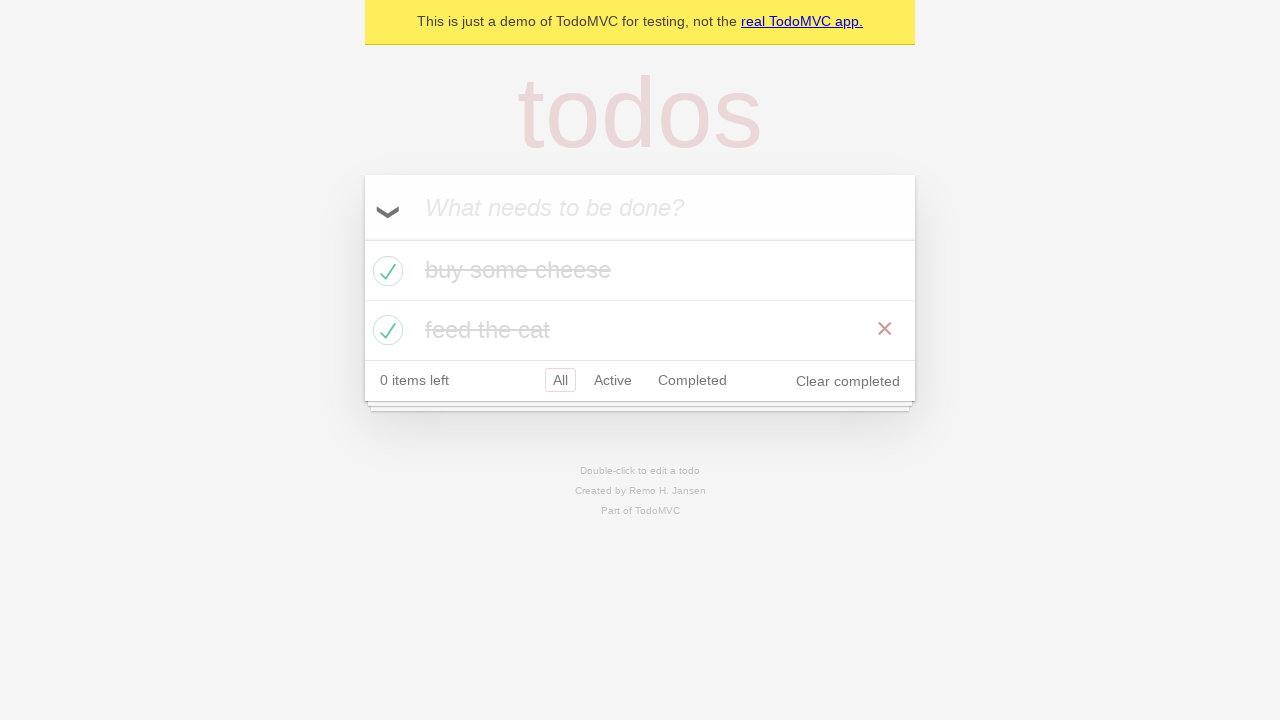